Tests clicking a button with dynamic ID on the UI Testing Playground website to verify handling of elements with changing IDs

Starting URL: http://uitestingplayground.com/dynamicid

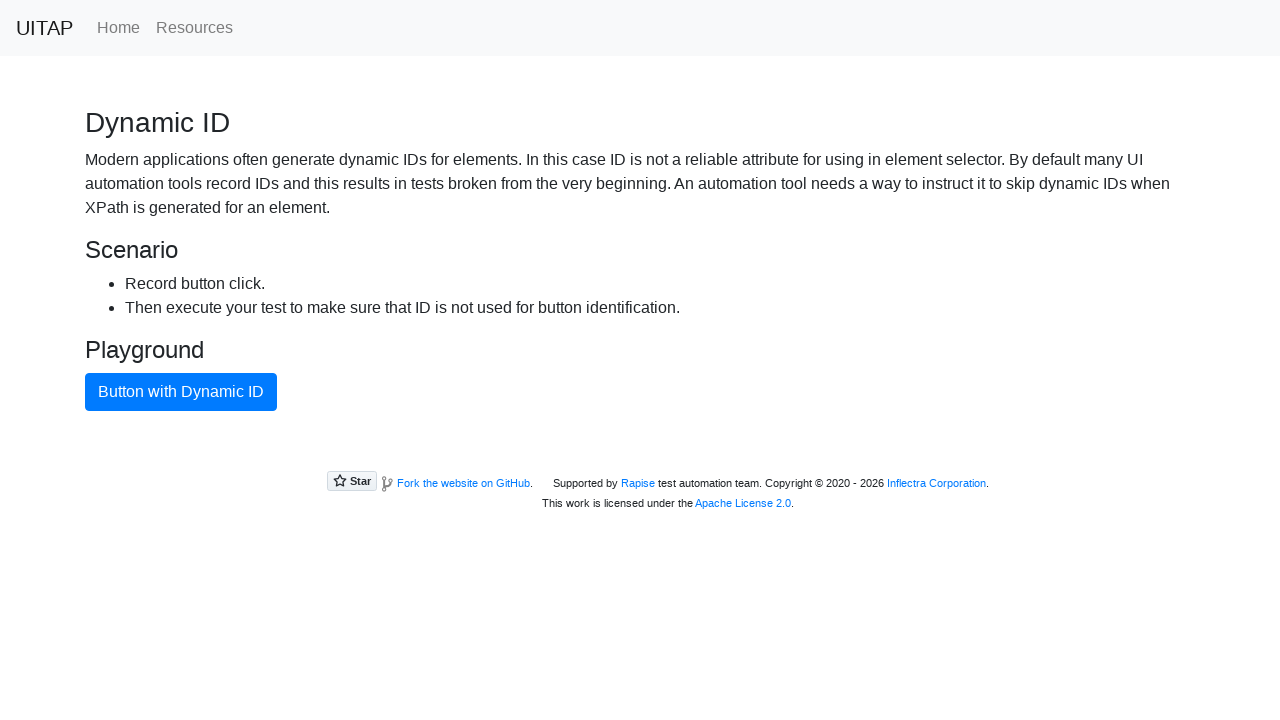

Navigated to UI Testing Playground dynamic ID page
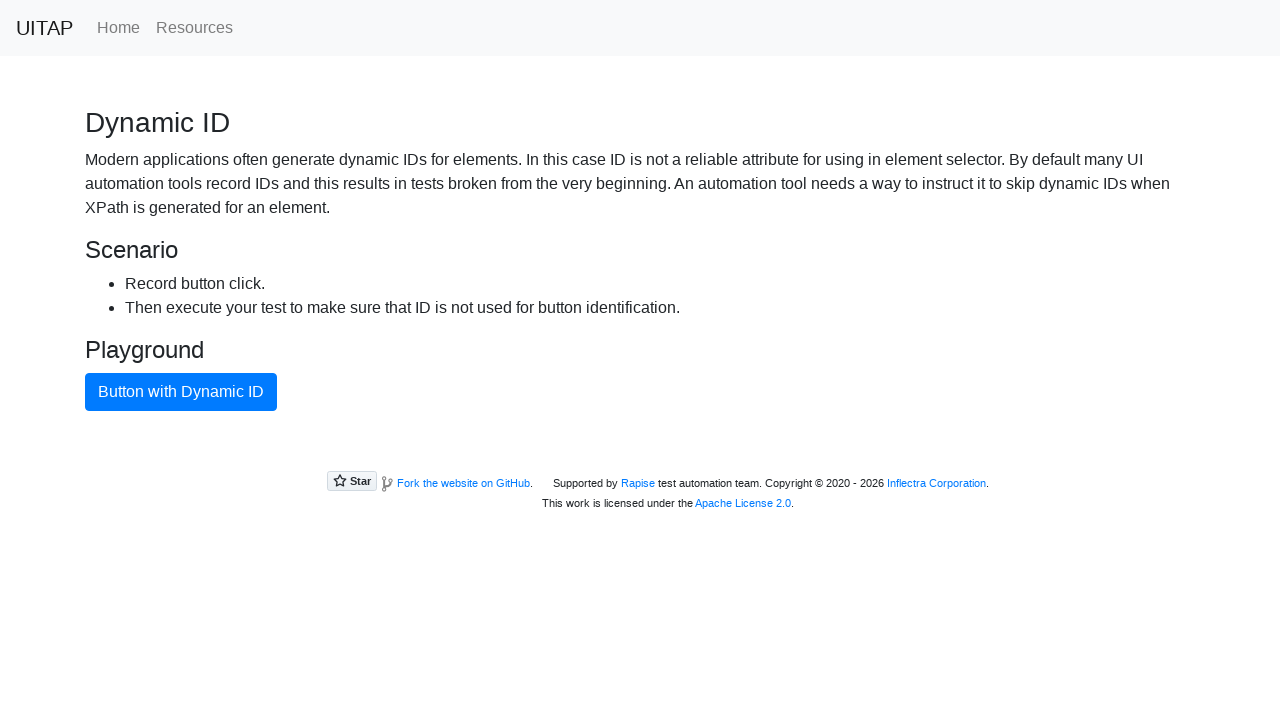

Clicked button with dynamic ID and class 'btn btn-primary' at (181, 392) on xpath=//button[@class='btn btn-primary']
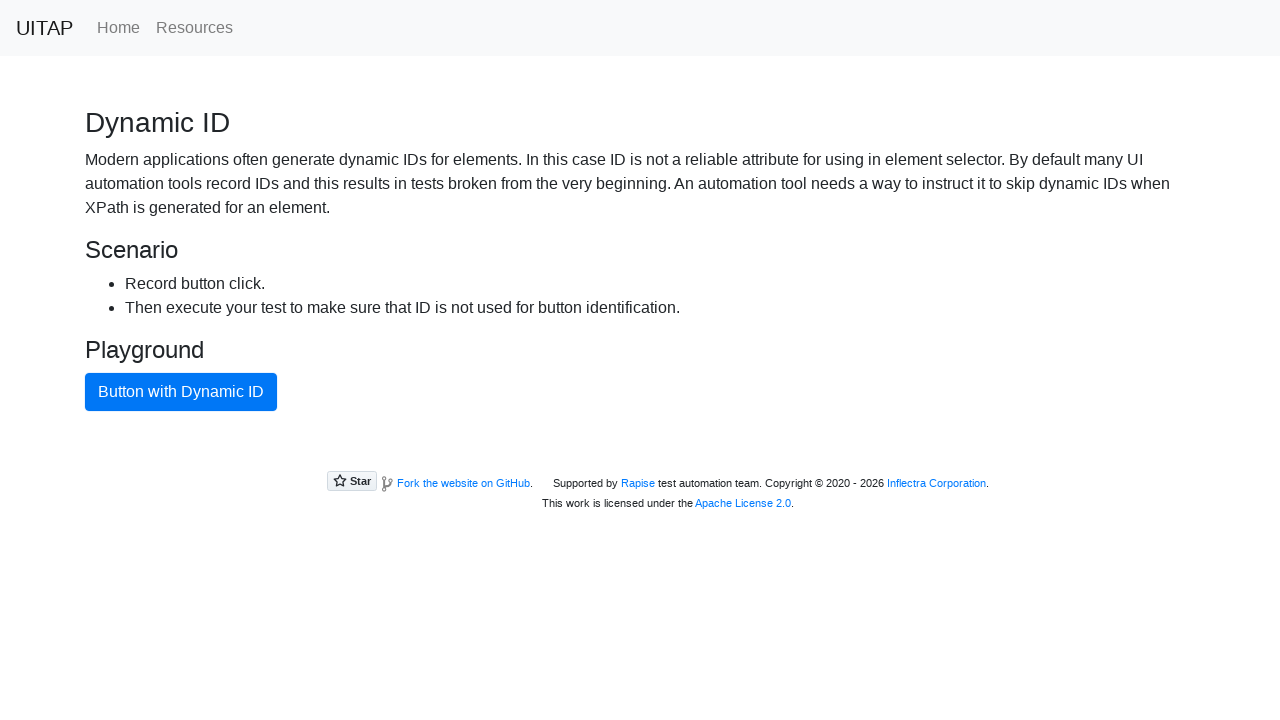

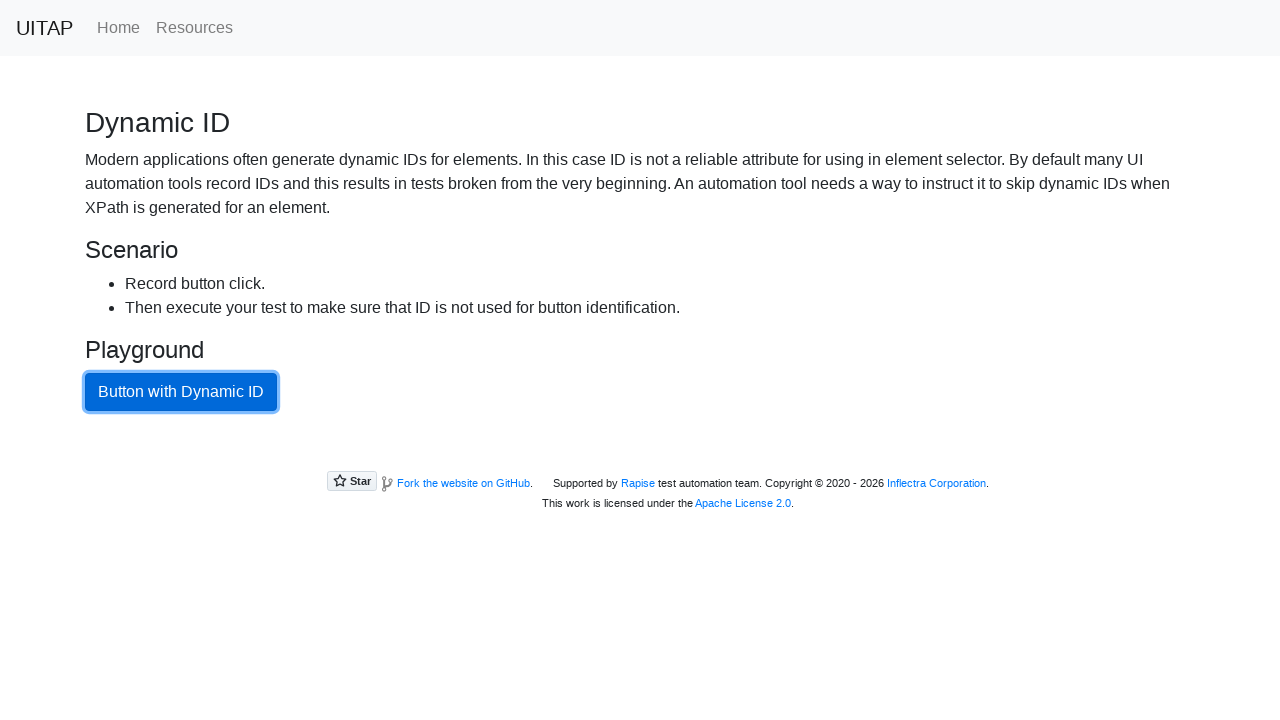